Tests the Contact Us form by filling in name, email, subject, message fields, uploading a file, and submitting the form with alert confirmation

Starting URL: https://www.automationexercise.com/

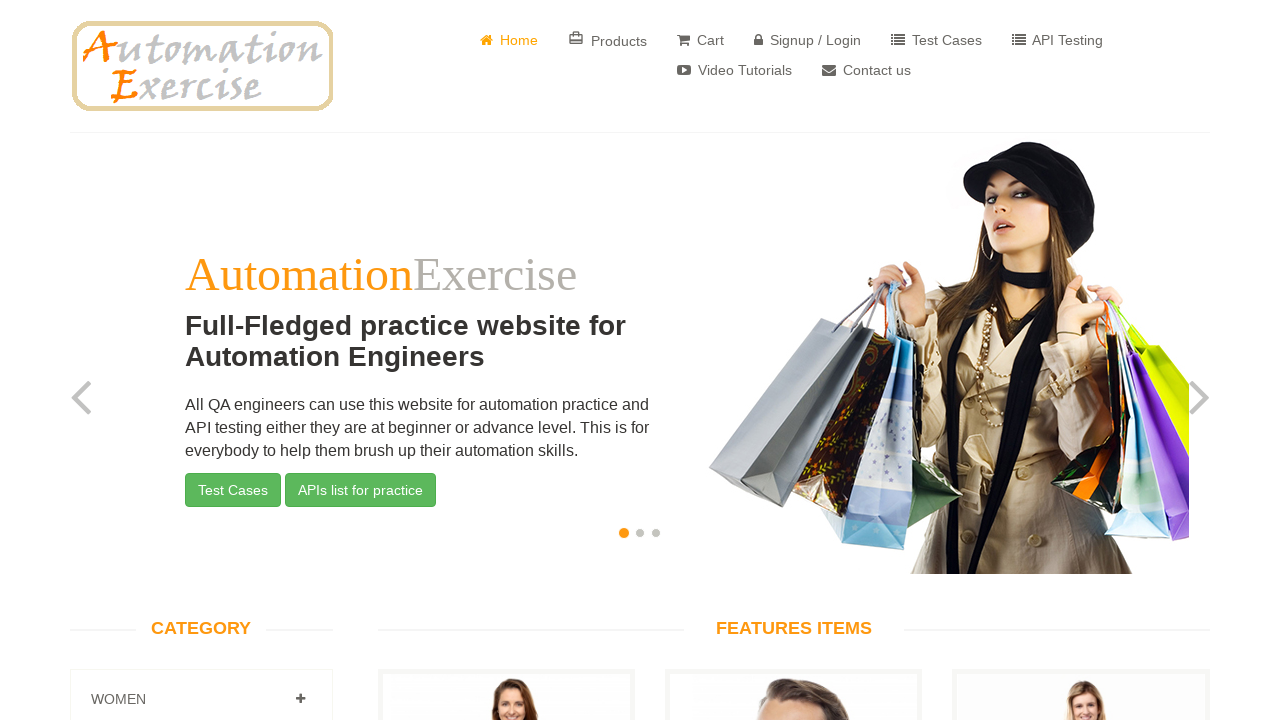

Clicked on Contact Us link at (866, 70) on text=Contact Us
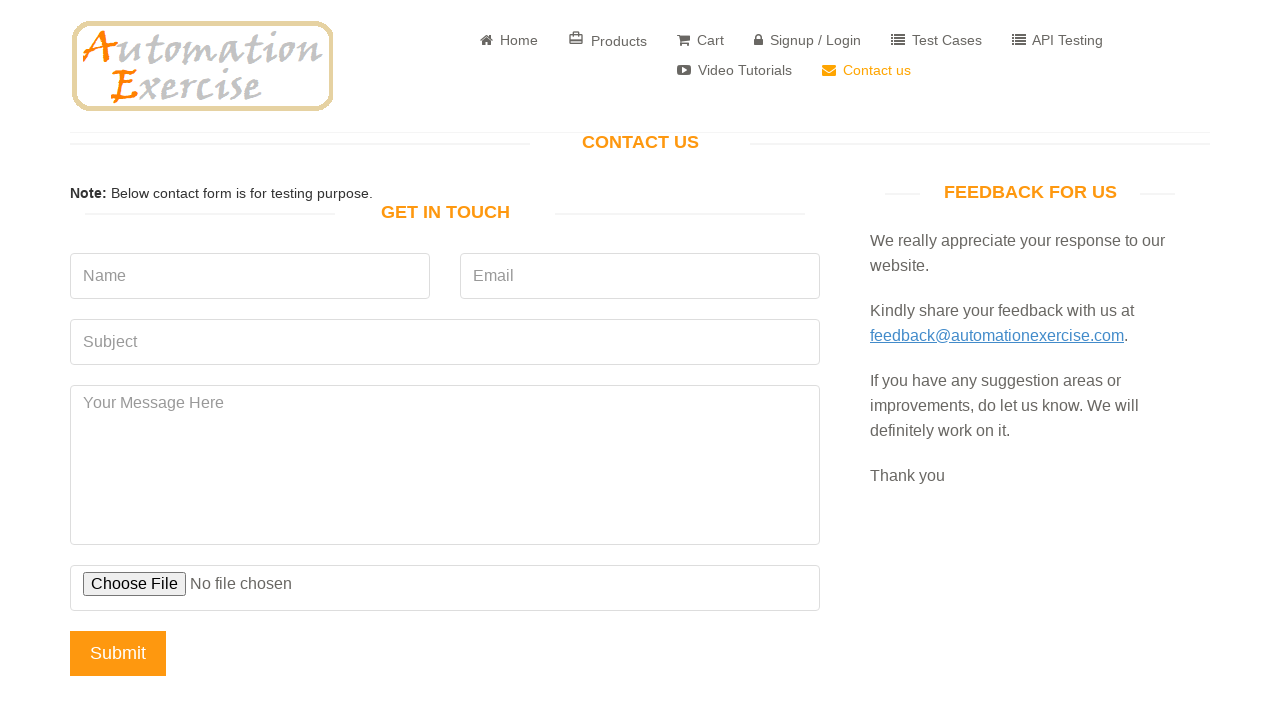

Contact Us page loaded and GET IN TOUCH text is visible
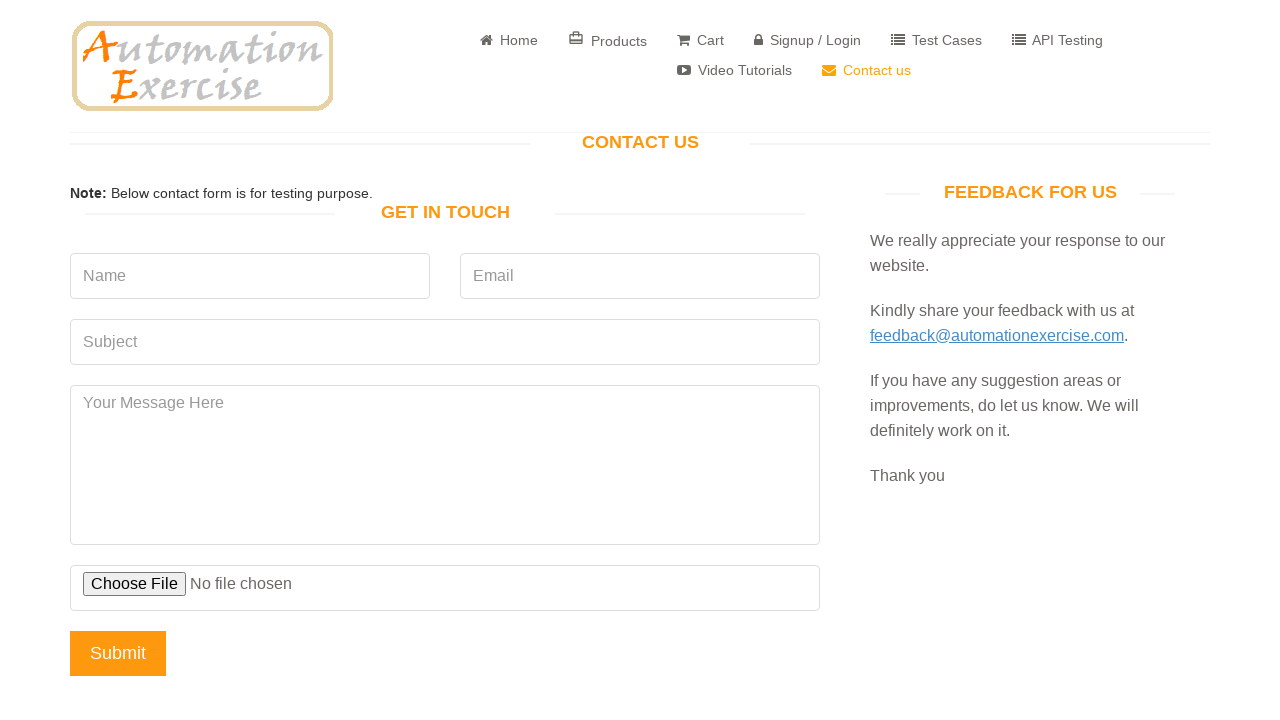

Filled name field with 'John Smith' on input[name='name']
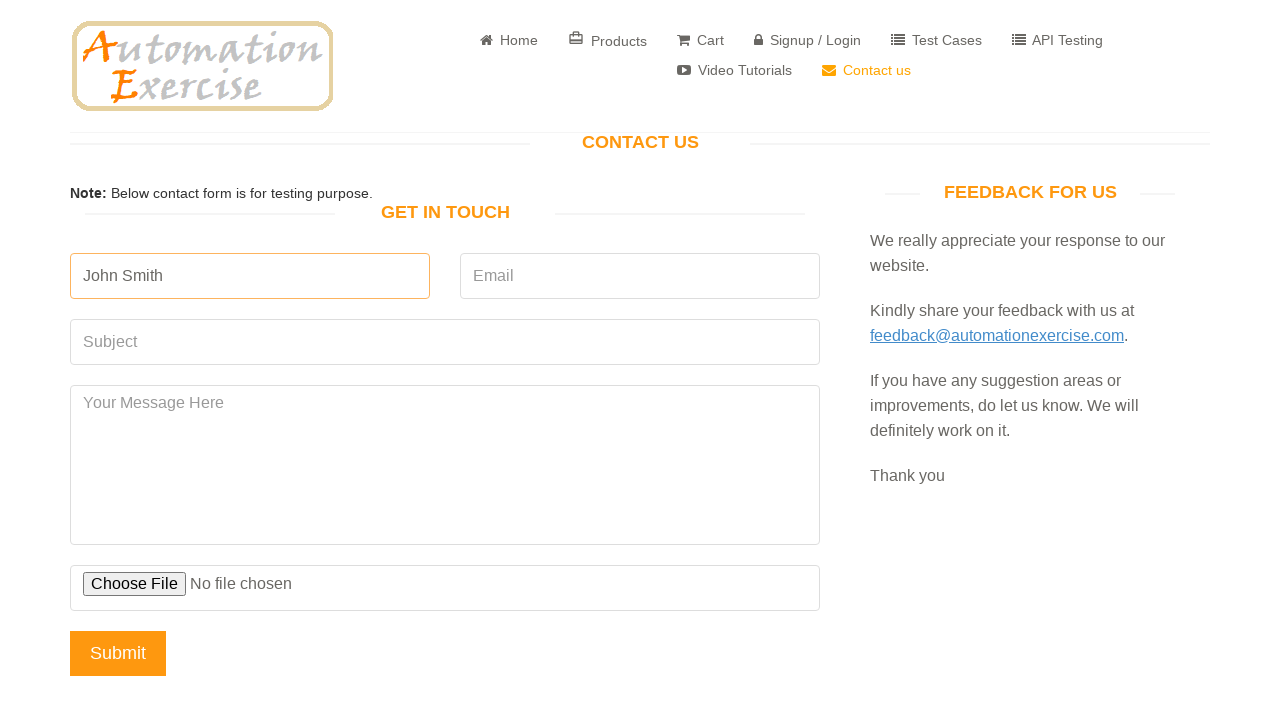

Filled email field with 'john.smith@example.com' on input[name='email']
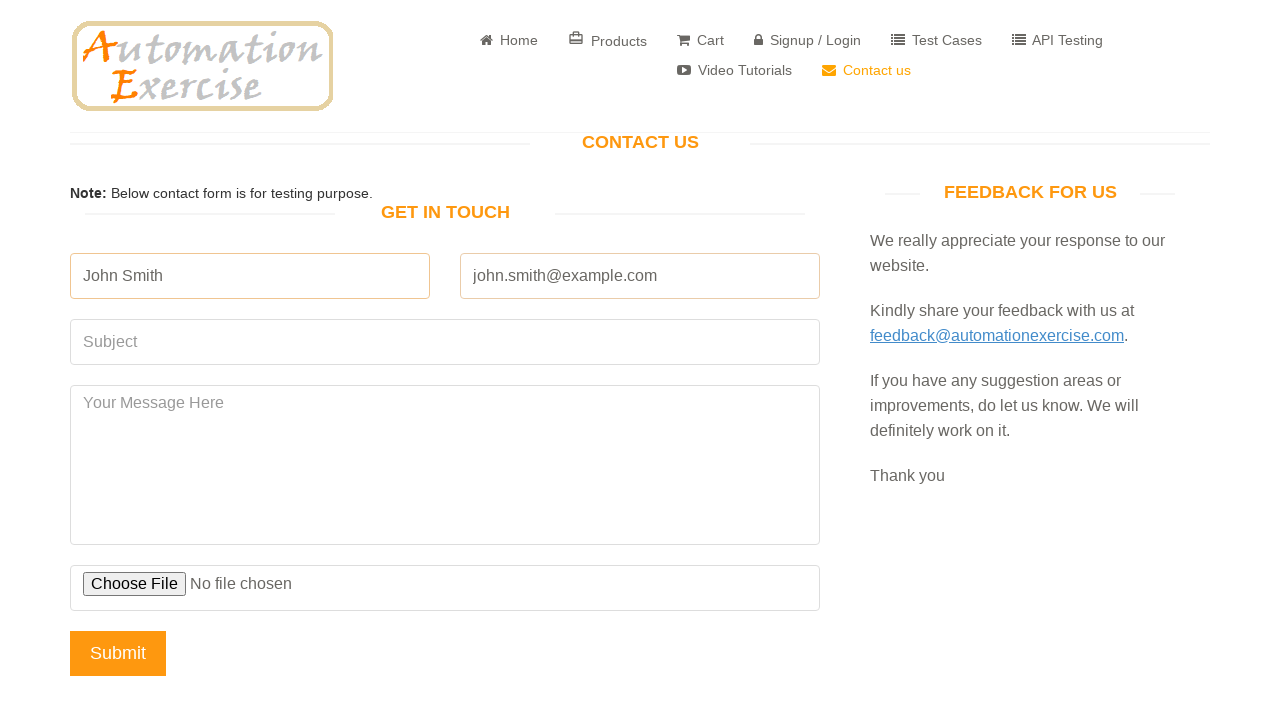

Filled subject field with 'Product inquiry' on input[name='subject']
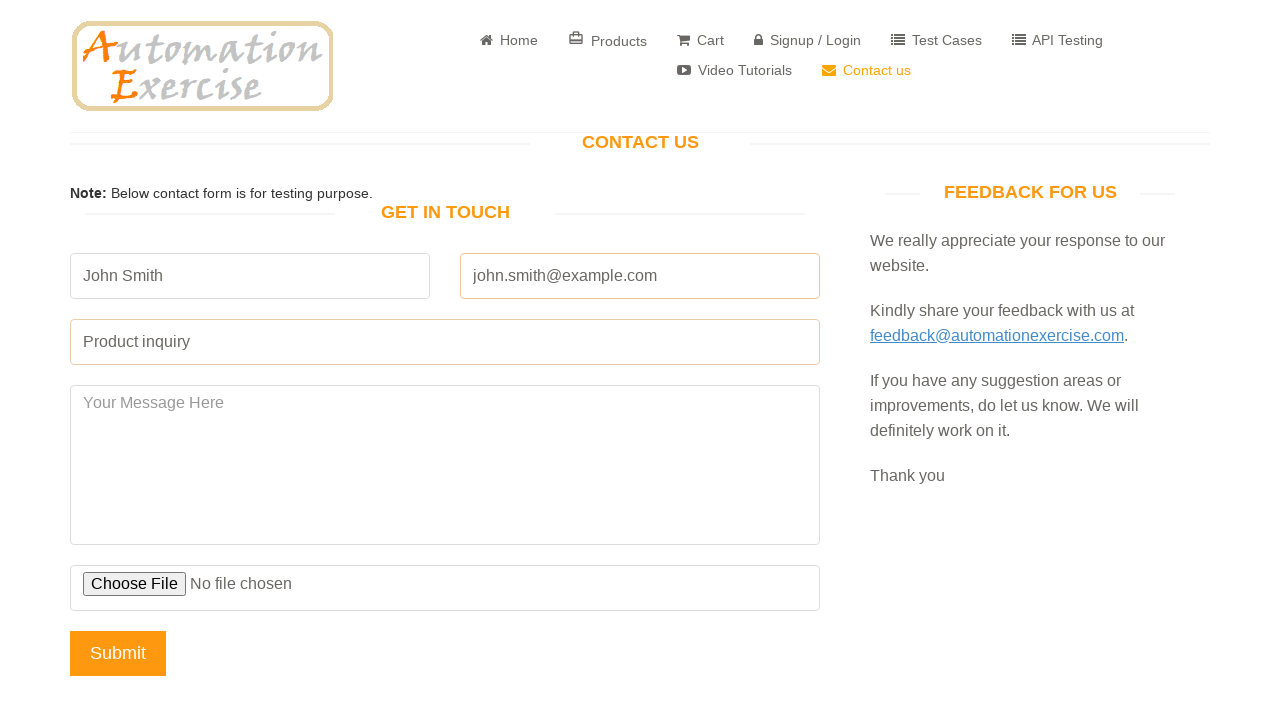

Filled message field with product inquiry message on textarea[name='message']
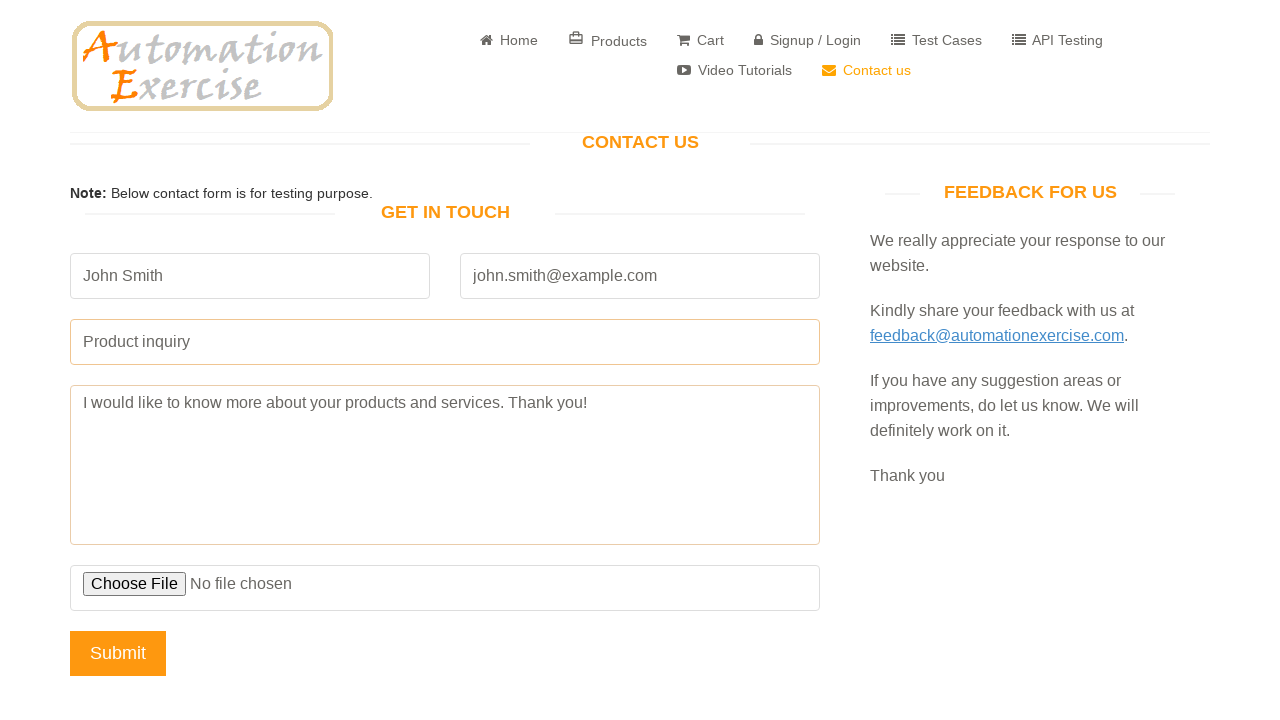

Set input files for upload field
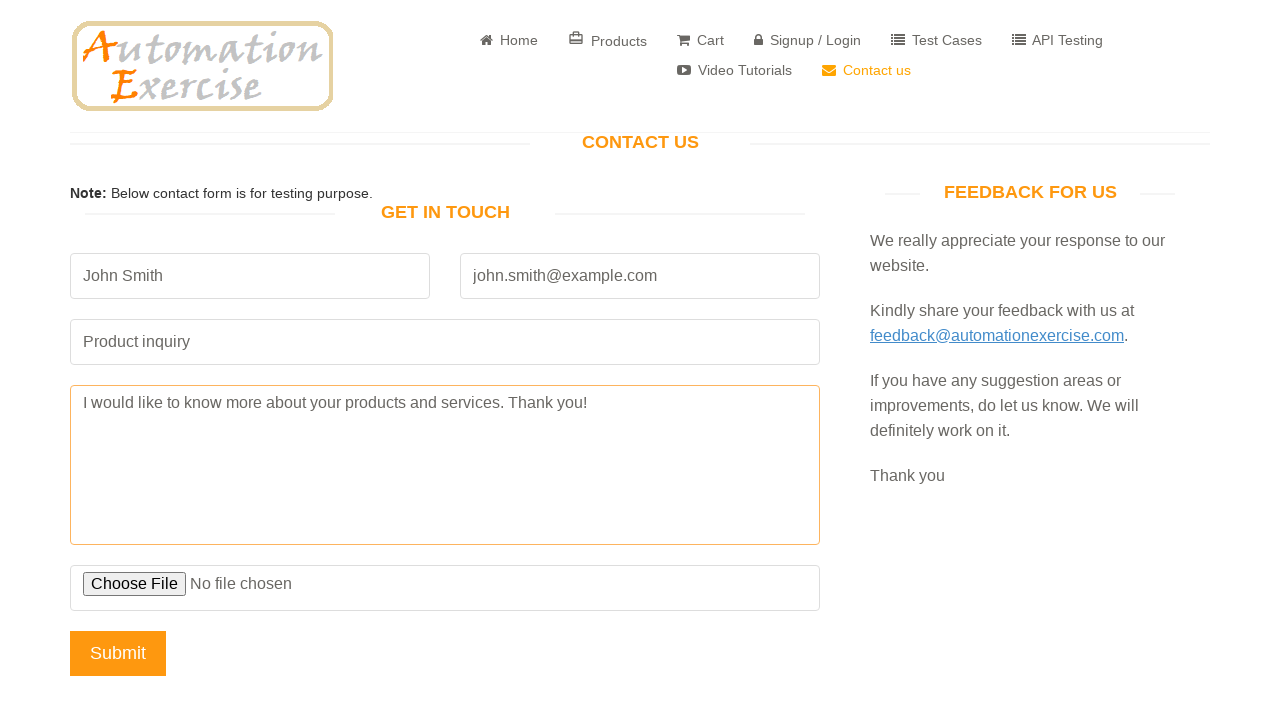

Set up dialog handler to accept alerts
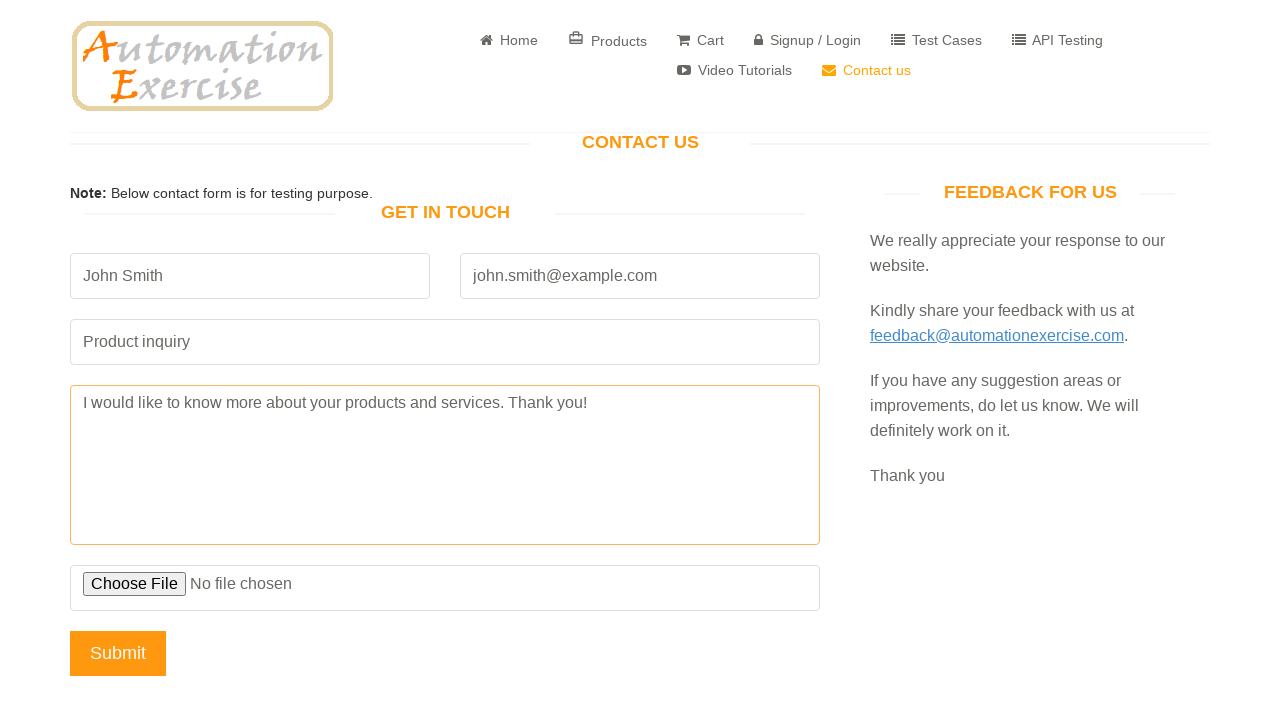

Clicked submit button to submit contact form at (118, 653) on input[name='submit']
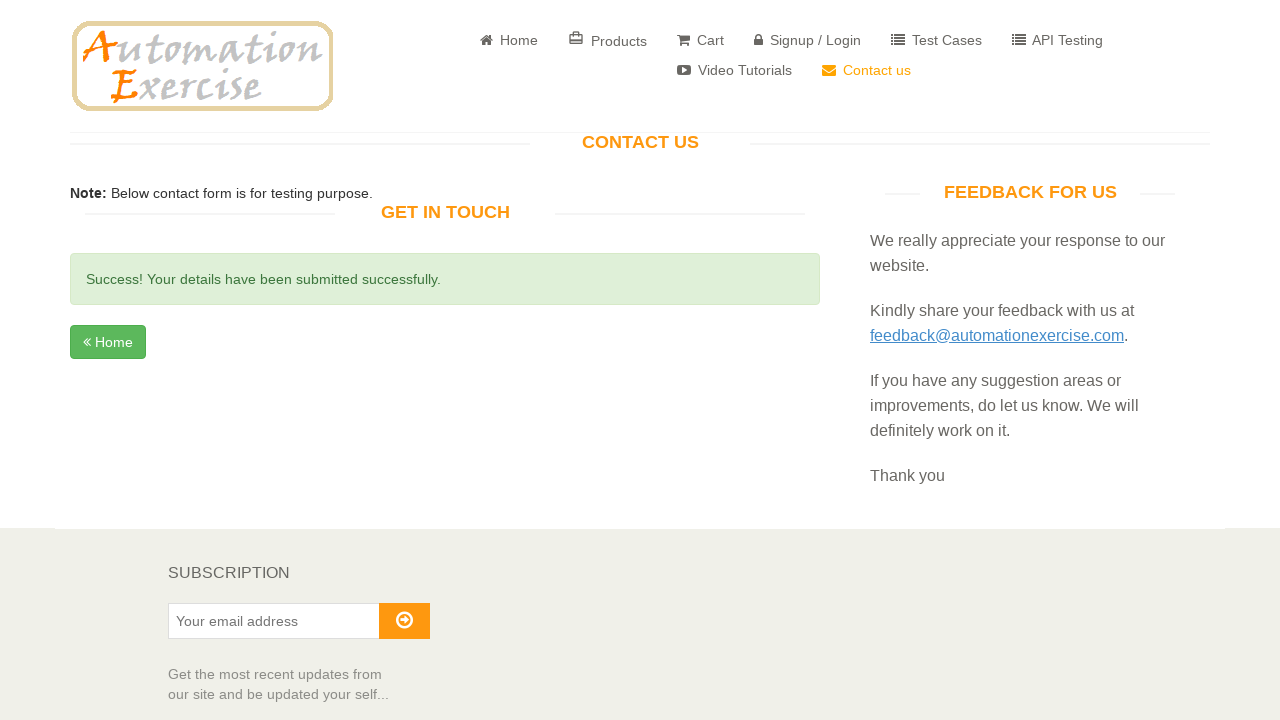

Success message appeared - contact form submission confirmed
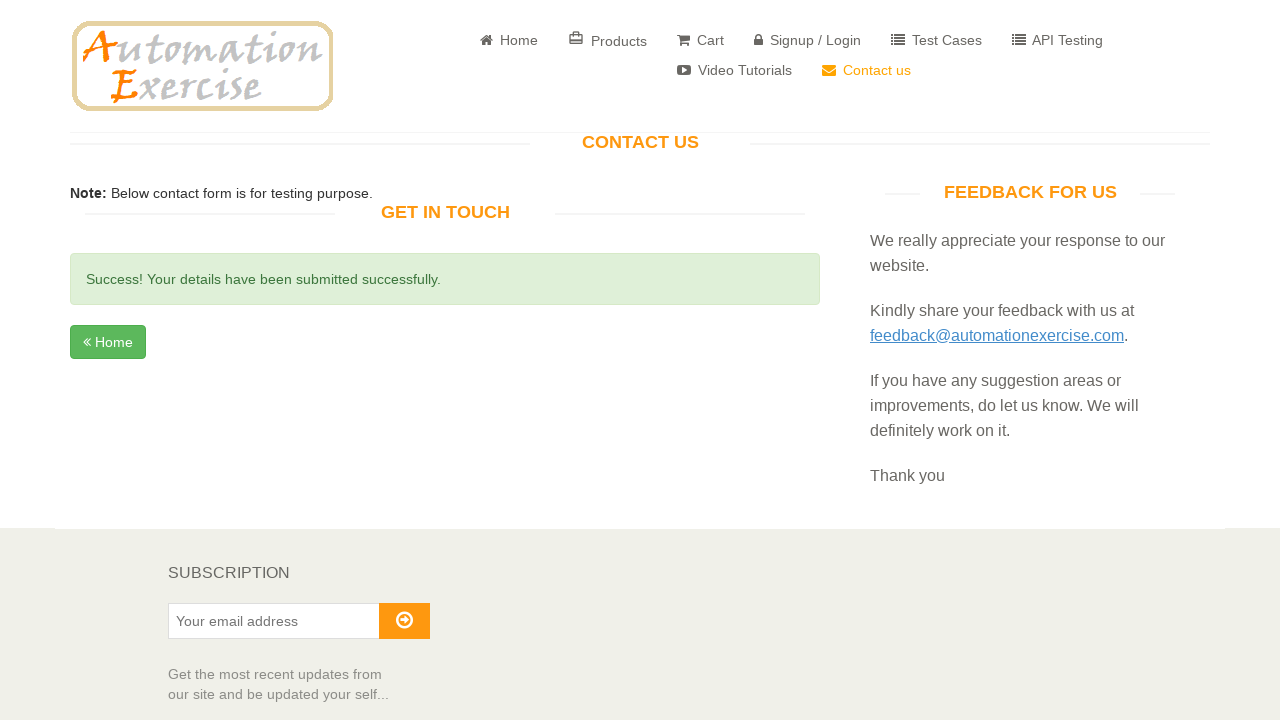

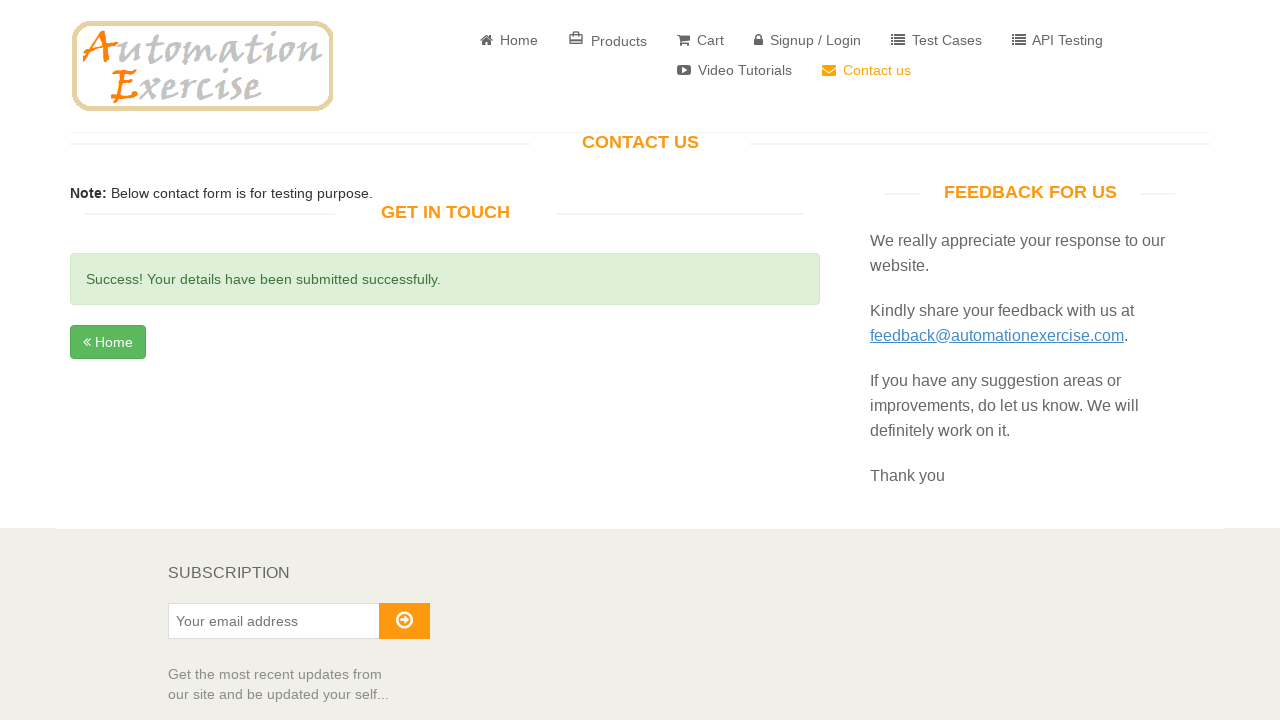